Tests JavaScript prompt alert functionality on W3Schools by clicking a "Try it" button, entering text into the prompt dialog, and verifying the result is displayed on the page.

Starting URL: https://www.w3schools.com/js/tryit.asp?filename=tryjs_prompt

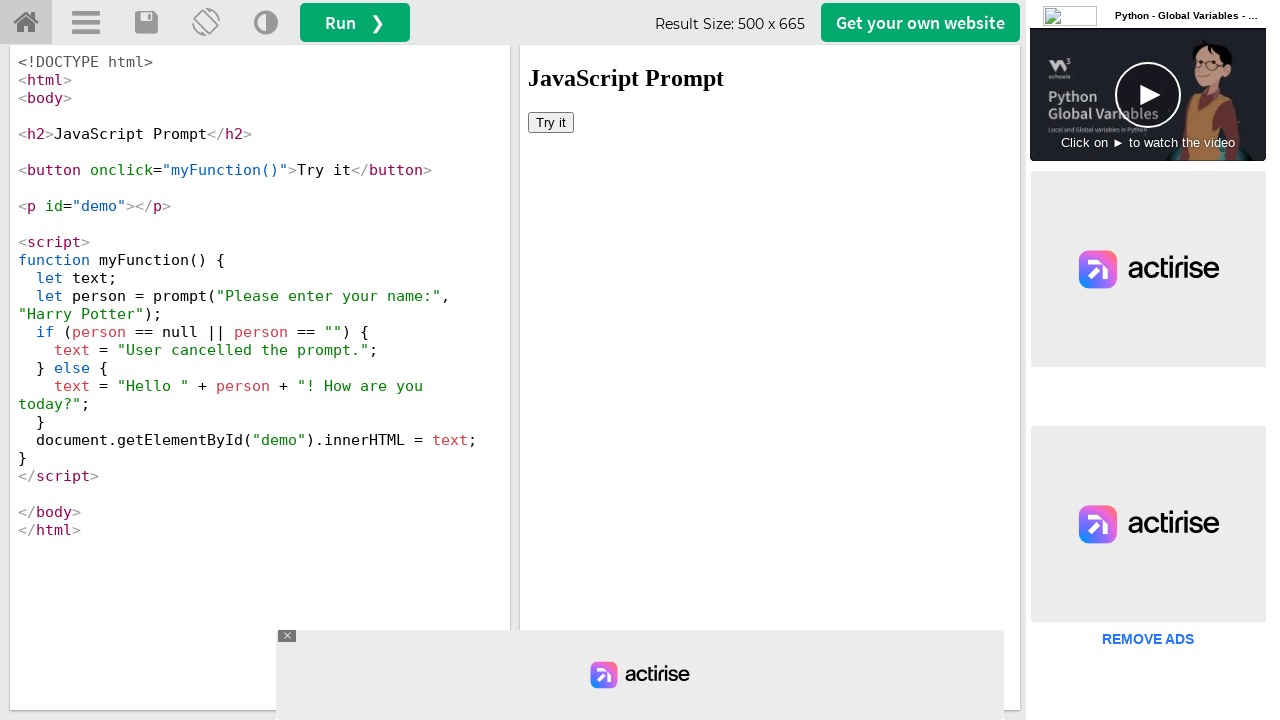

Located iframe with ID 'iframeResult'
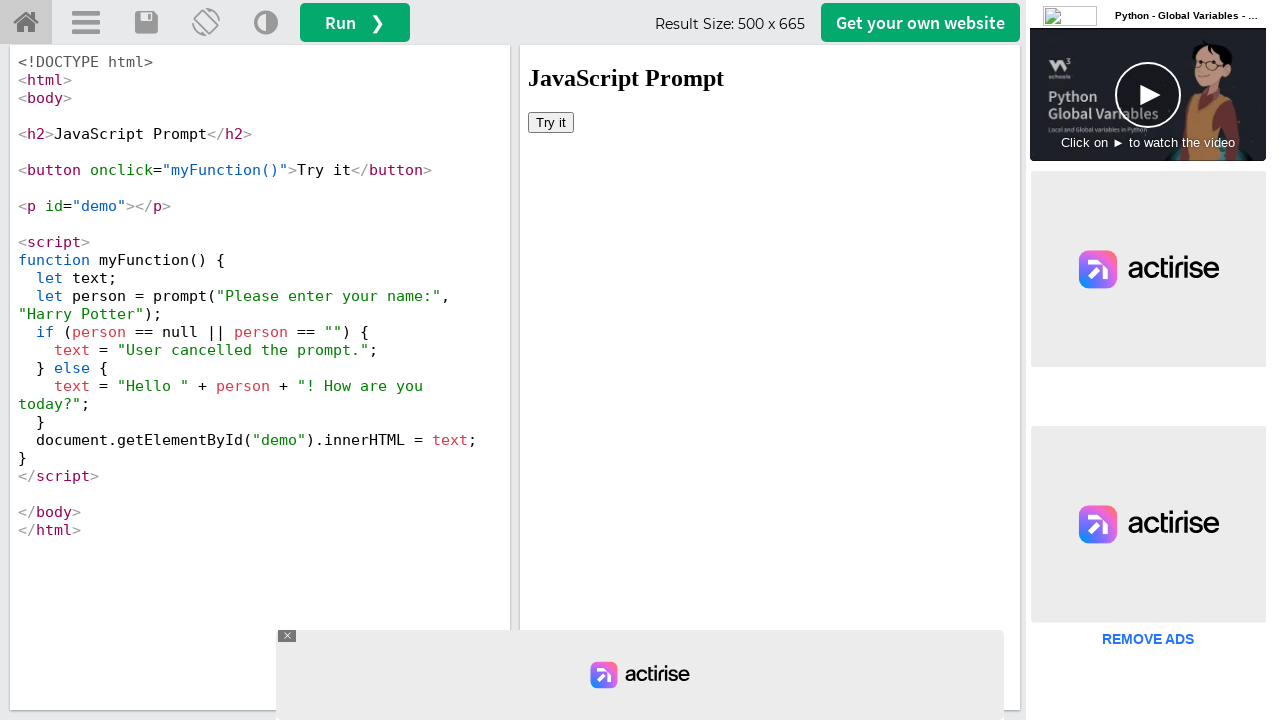

Set up dialog handler to accept prompt with 'koushik'
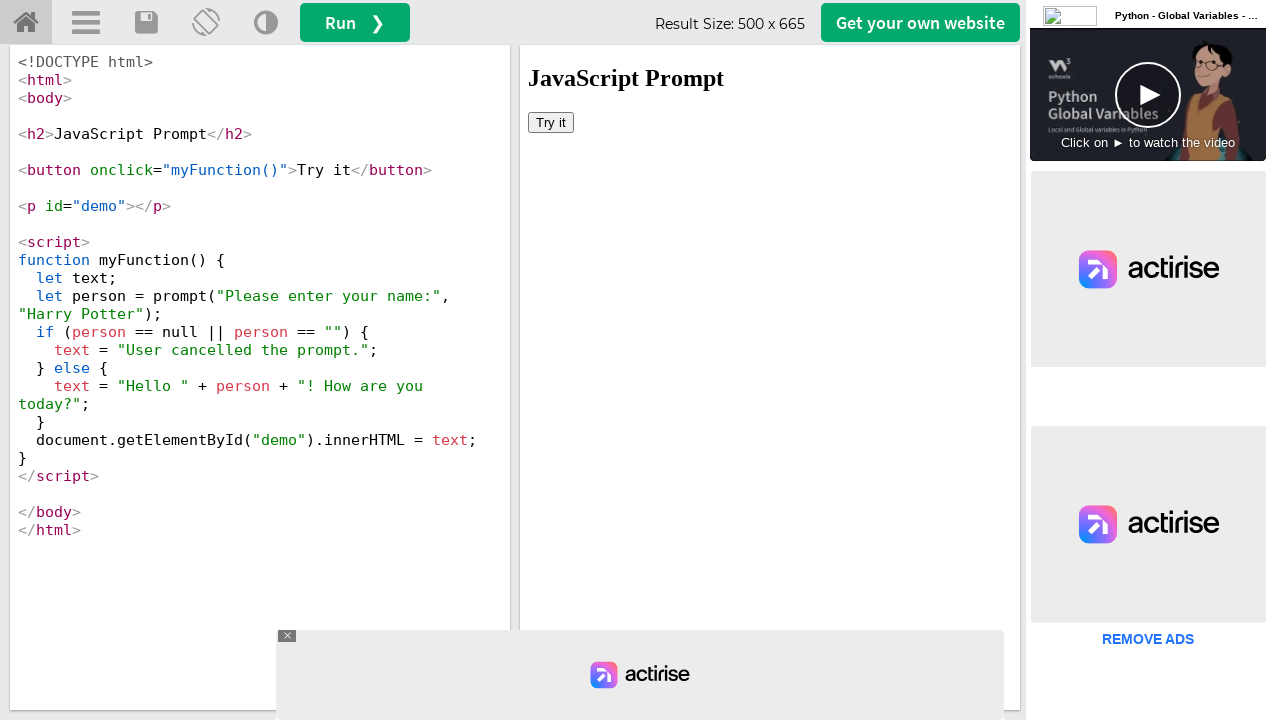

Clicked 'Try it' button inside iframe at (551, 122) on #iframeResult >> internal:control=enter-frame >> internal:role=button[name="Try 
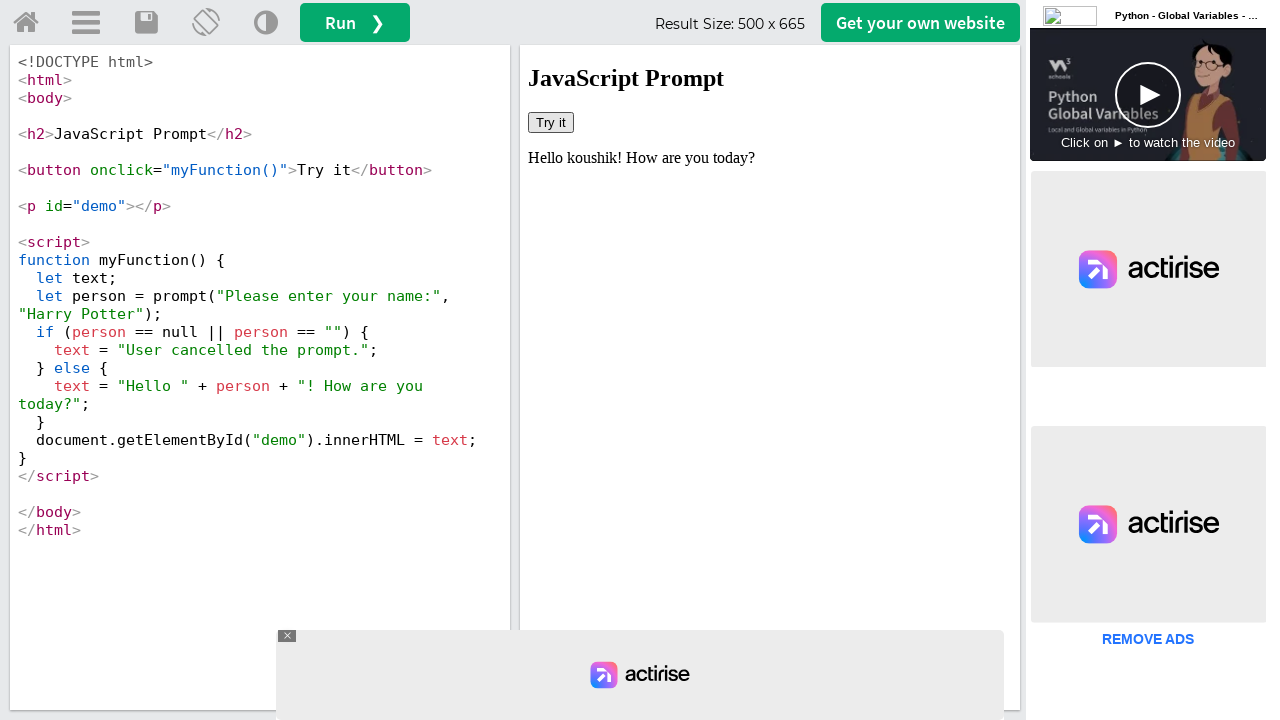

Retrieved result text from #demo element
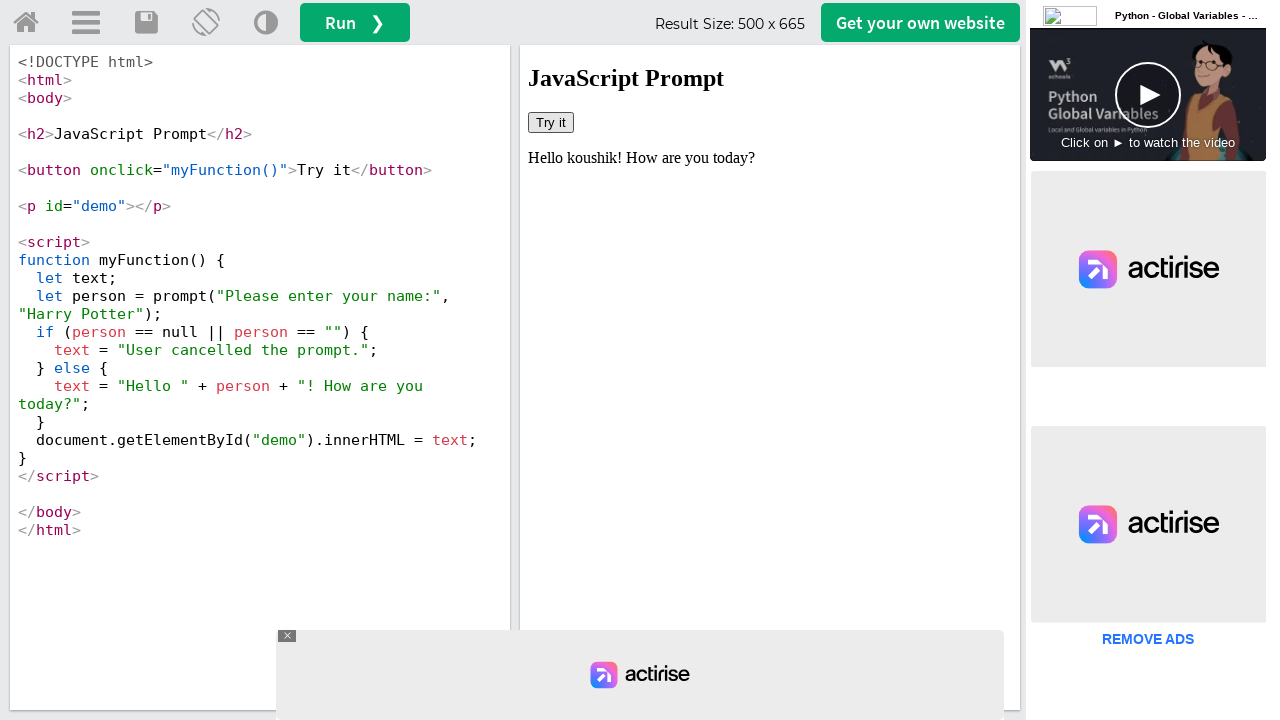

Printed result text: Hello koushik! How are you today?
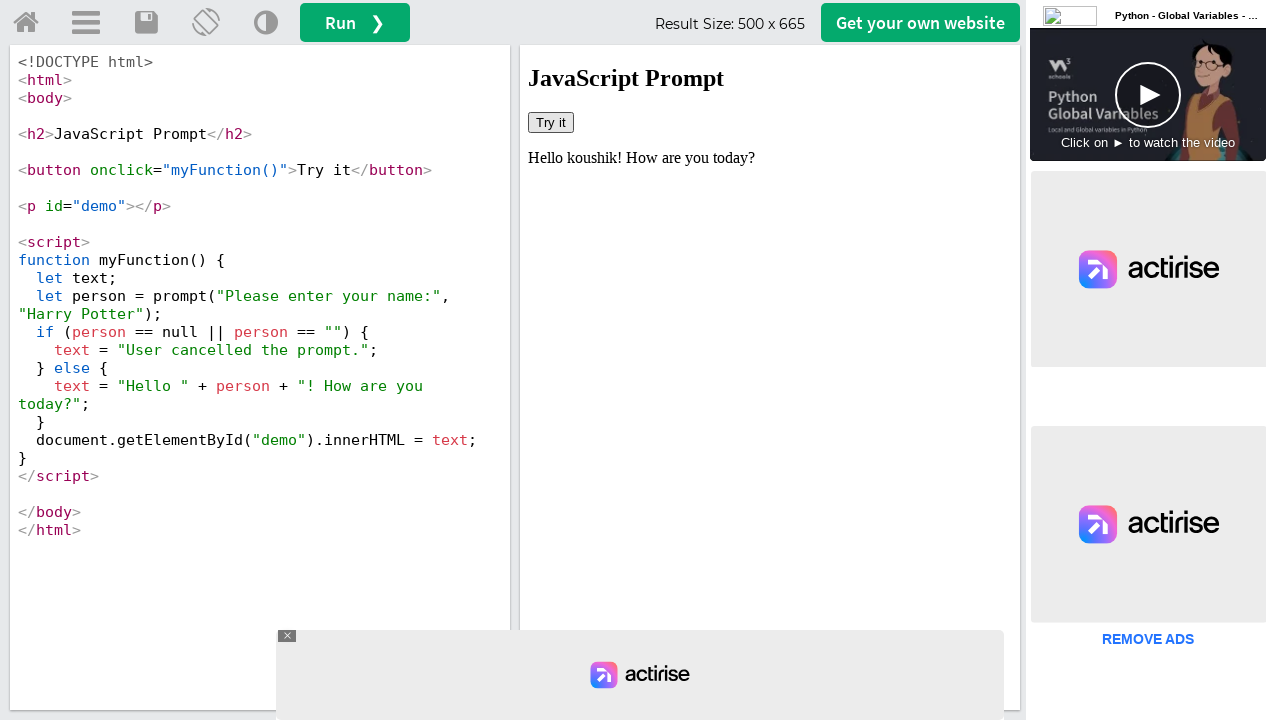

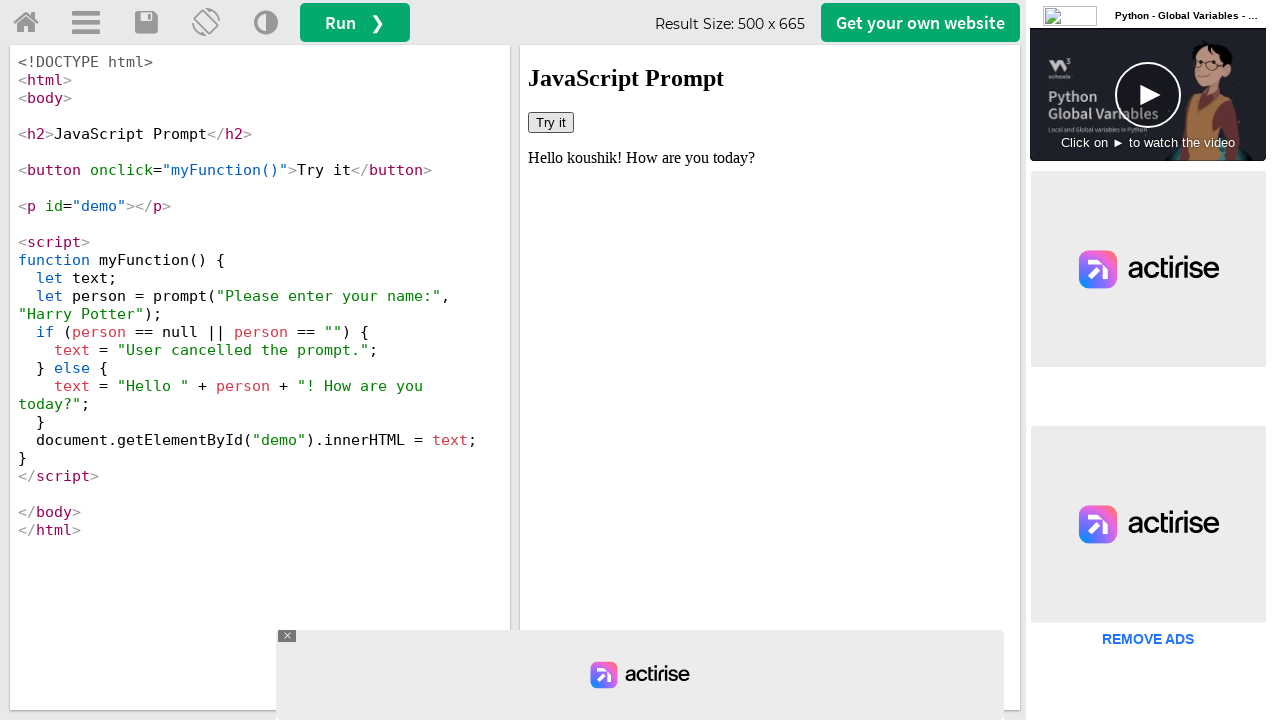